Tests an explicit wait scenario where the script waits for a price to change to 100, then interacts with a form by clicking a book button, reading a value, calculating a mathematical answer using logarithm and sine functions, and submitting the result.

Starting URL: http://suninjuly.github.io/explicit_wait2.html

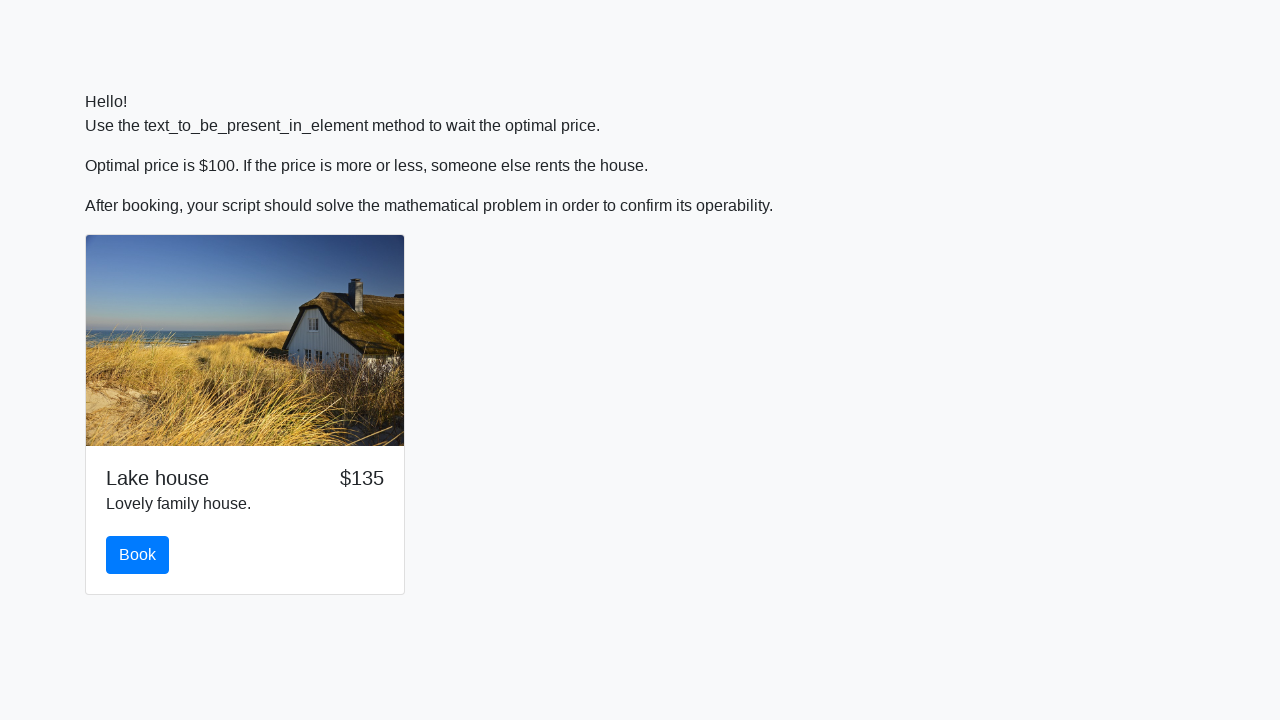

Waited for price element to change to 100
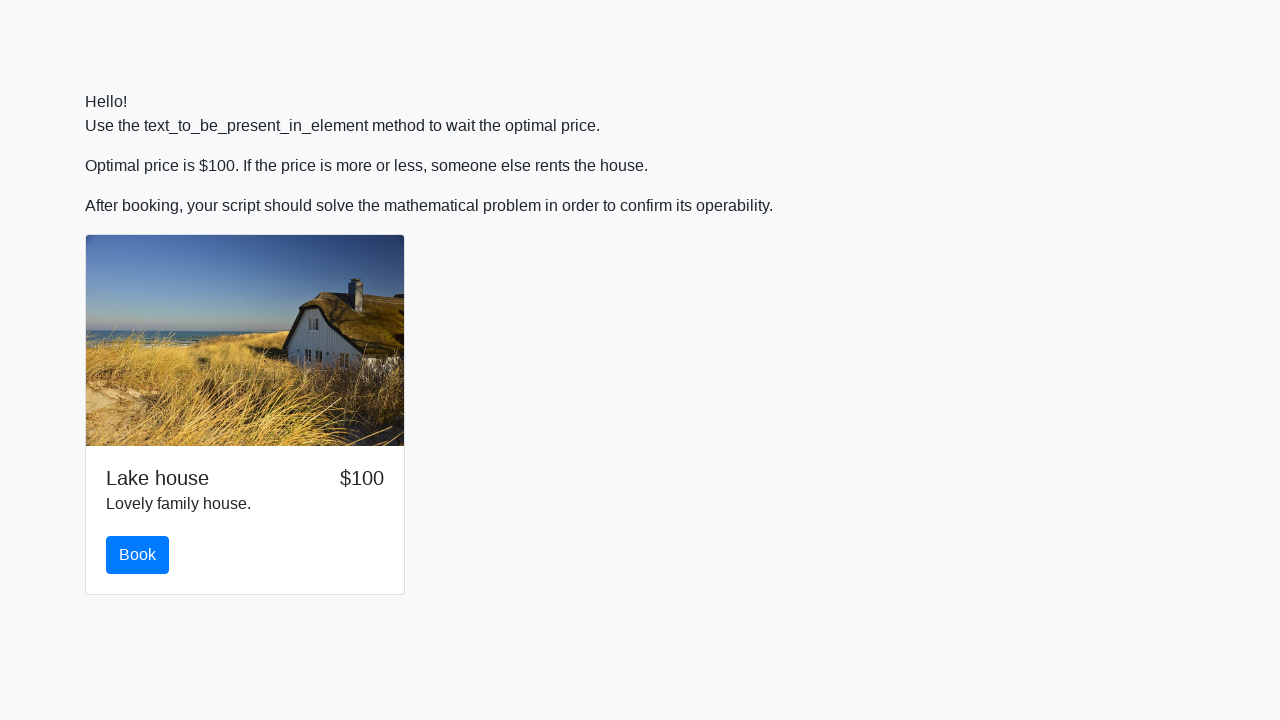

Clicked the book button at (138, 555) on #book
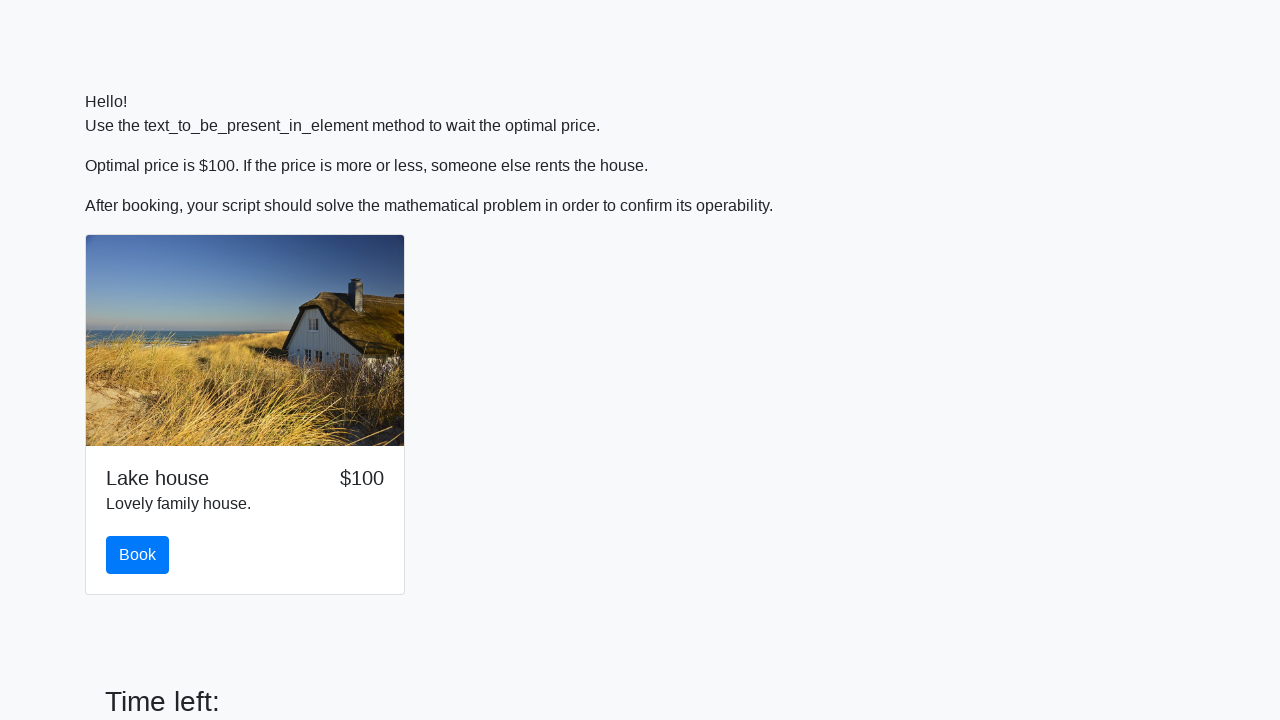

Clicked the initial submit button at (143, 651) on button[type='submit']
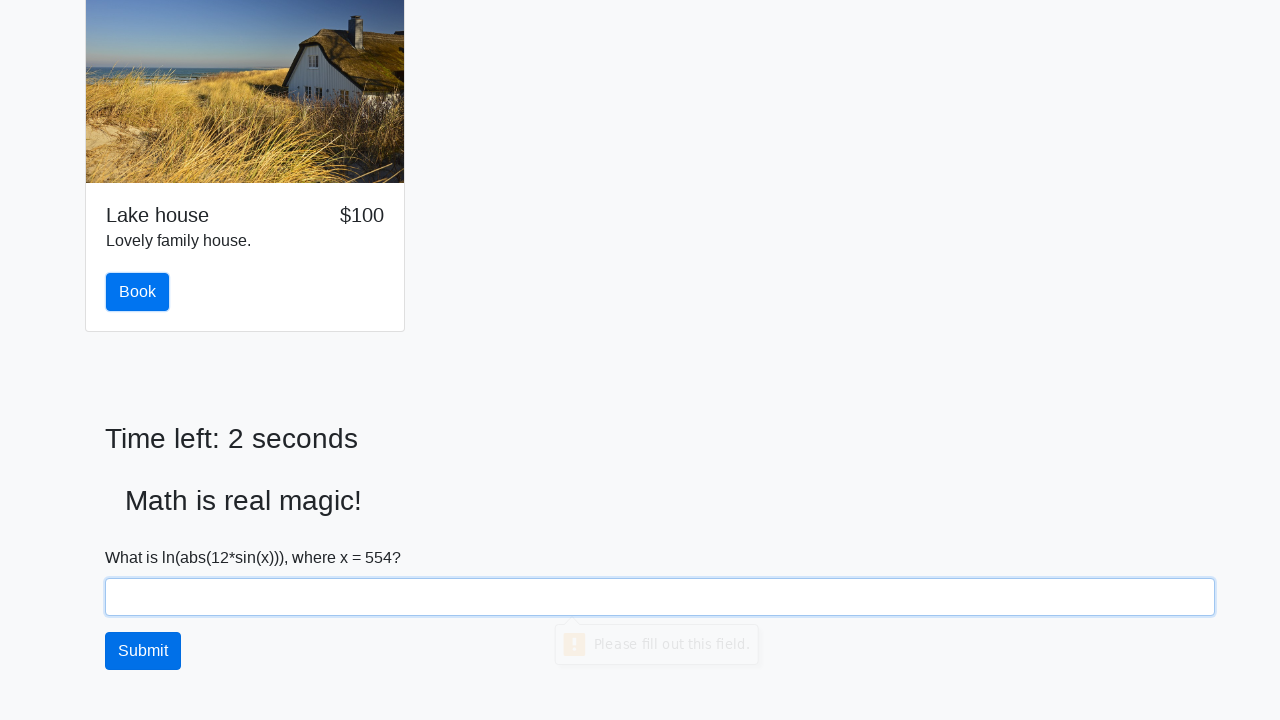

Read value from input_value element: 554
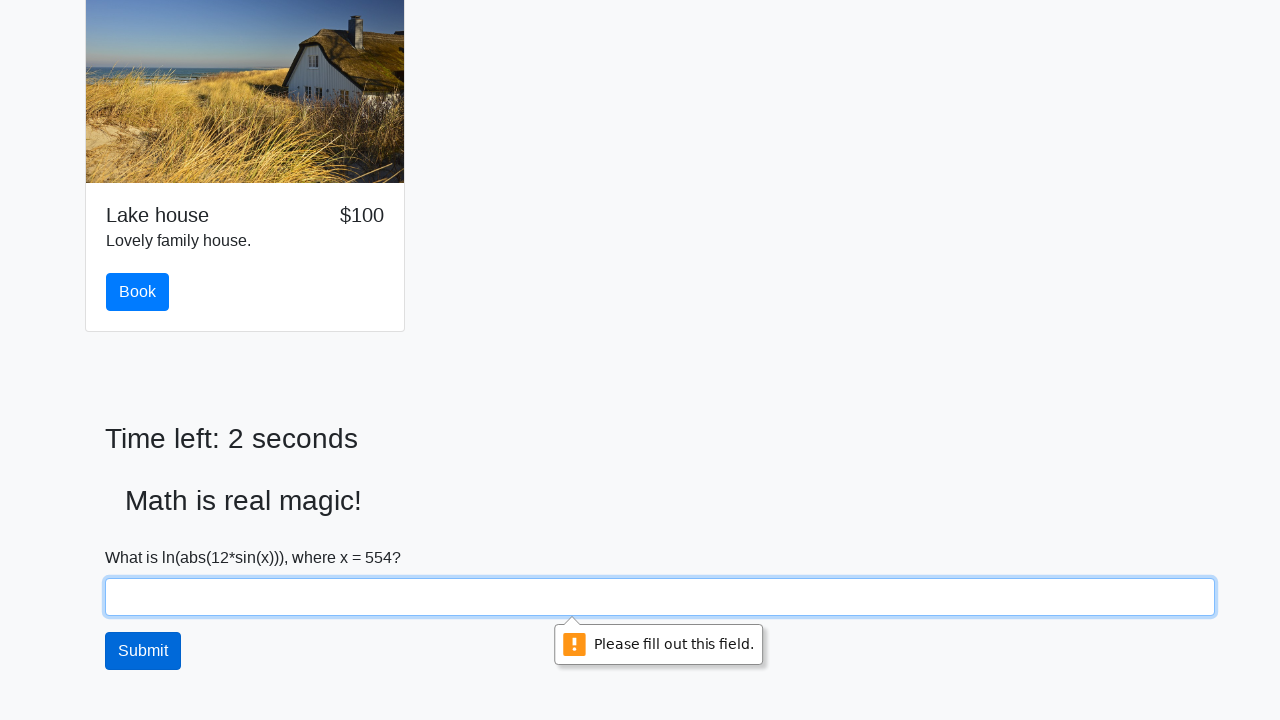

Calculated mathematical answer using logarithm and sine functions: 2.359131445751069
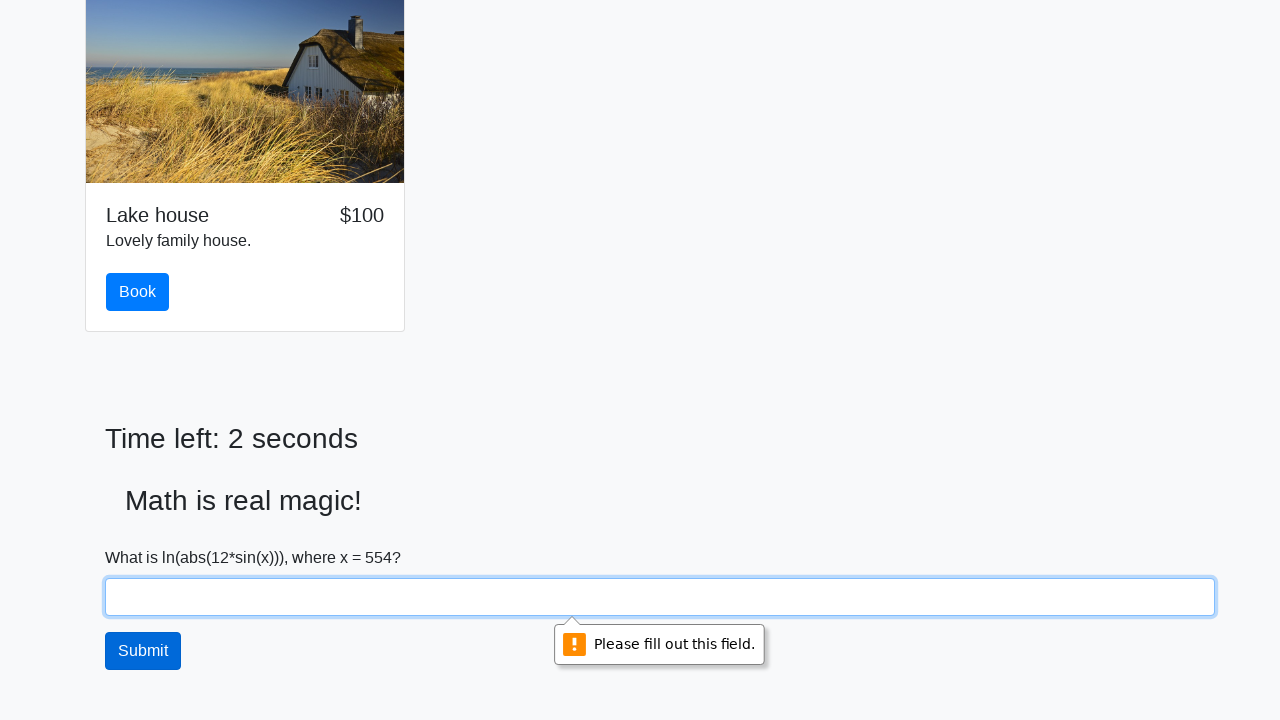

Filled answer field with calculated result on #answer
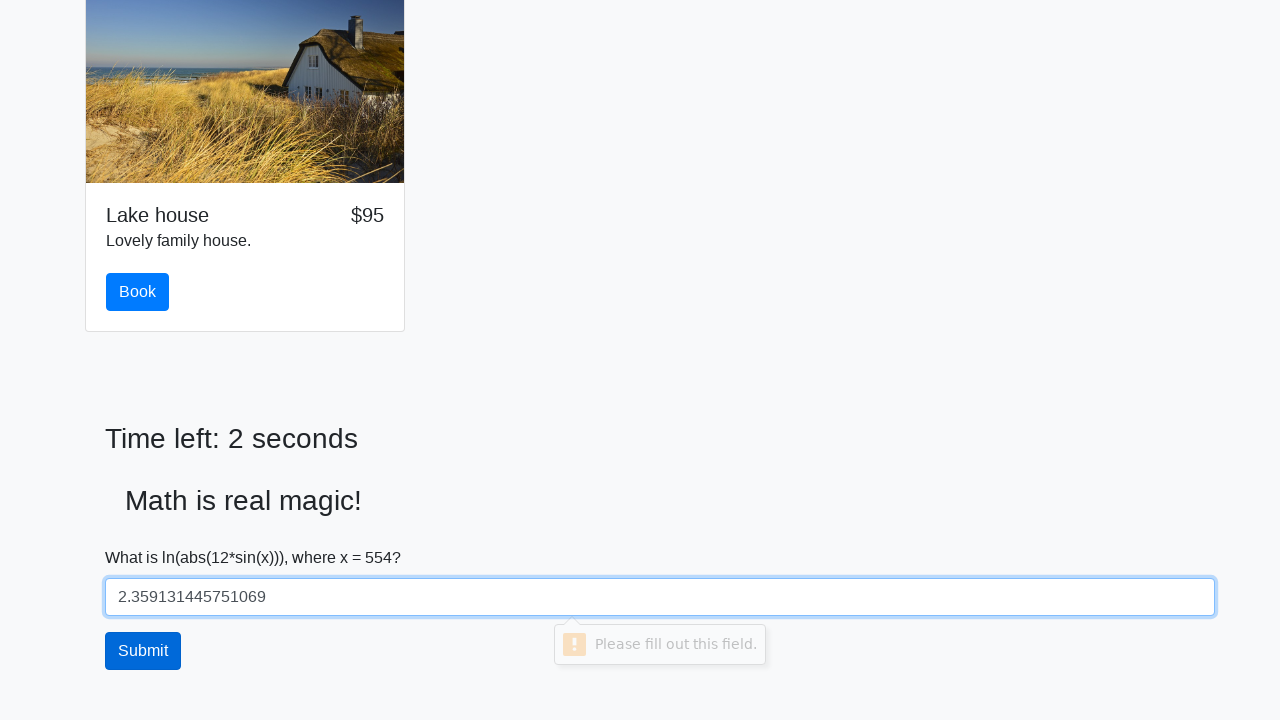

Clicked submit button to submit the answer at (143, 651) on button[type='submit']
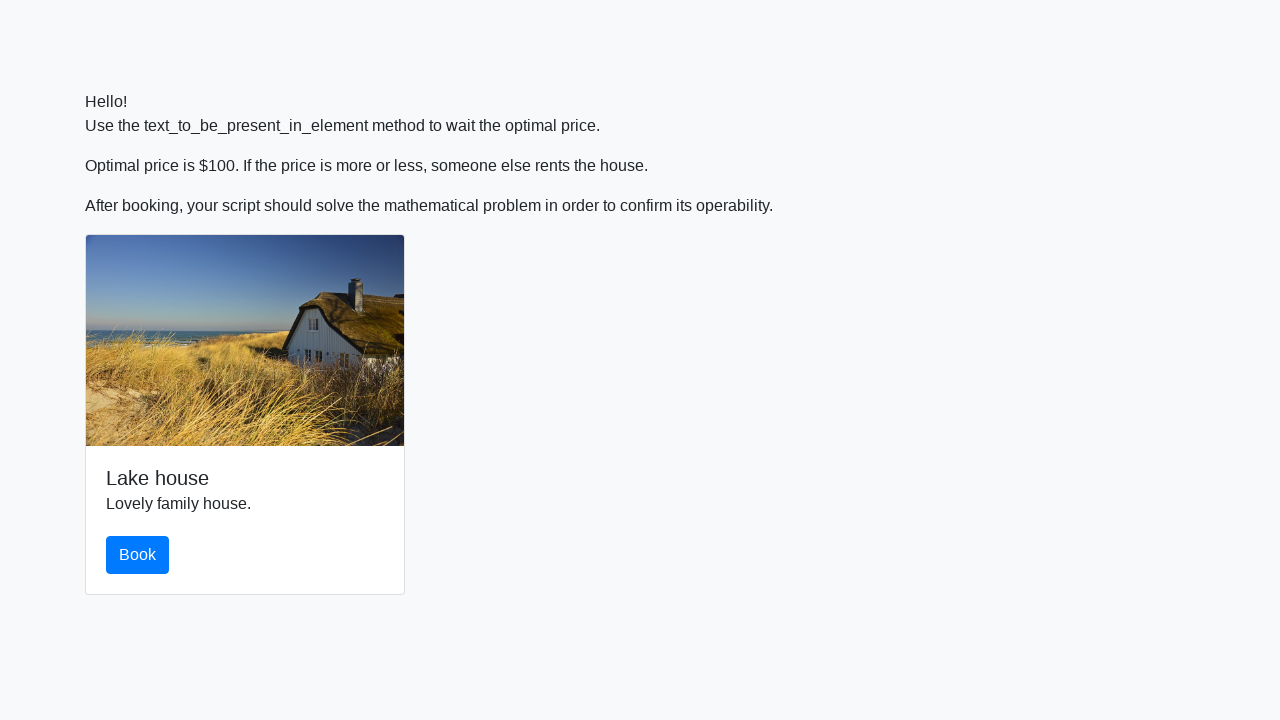

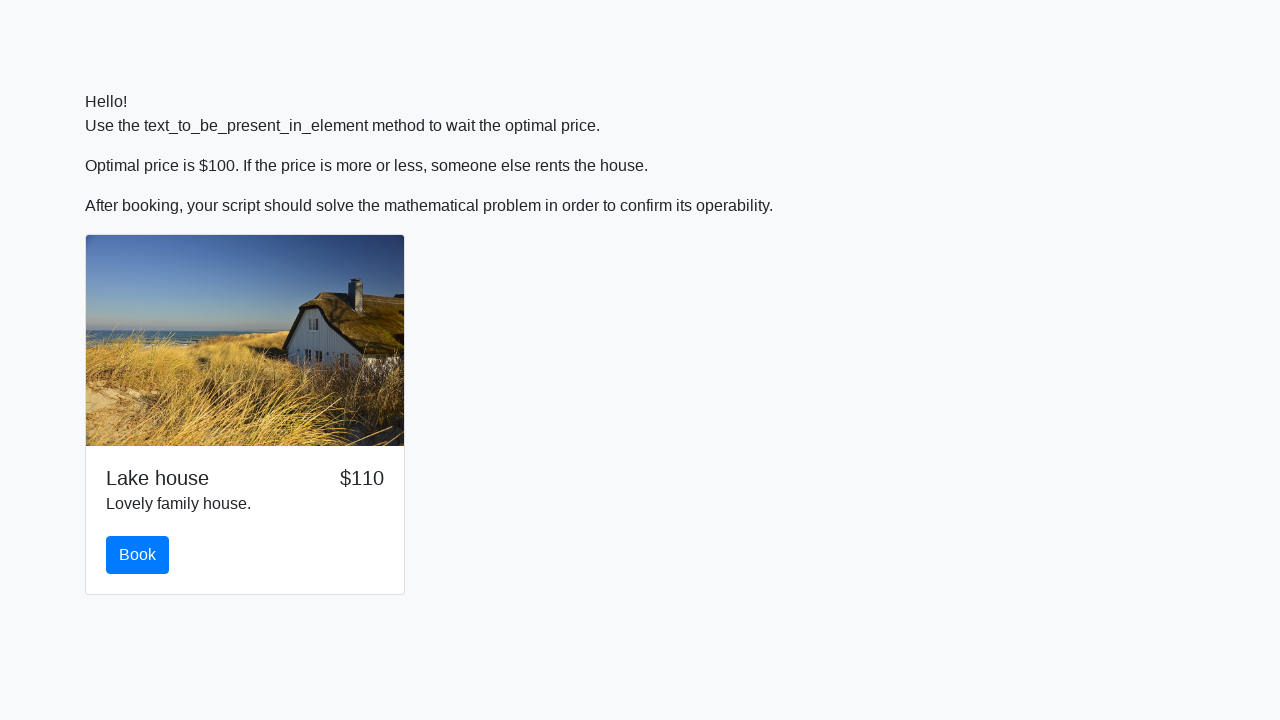